Navigates to JPL Space Images page and clicks on a button to view the featured image

Starting URL: https://data-class-jpl-space.s3.amazonaws.com/JPL_Space/index.html

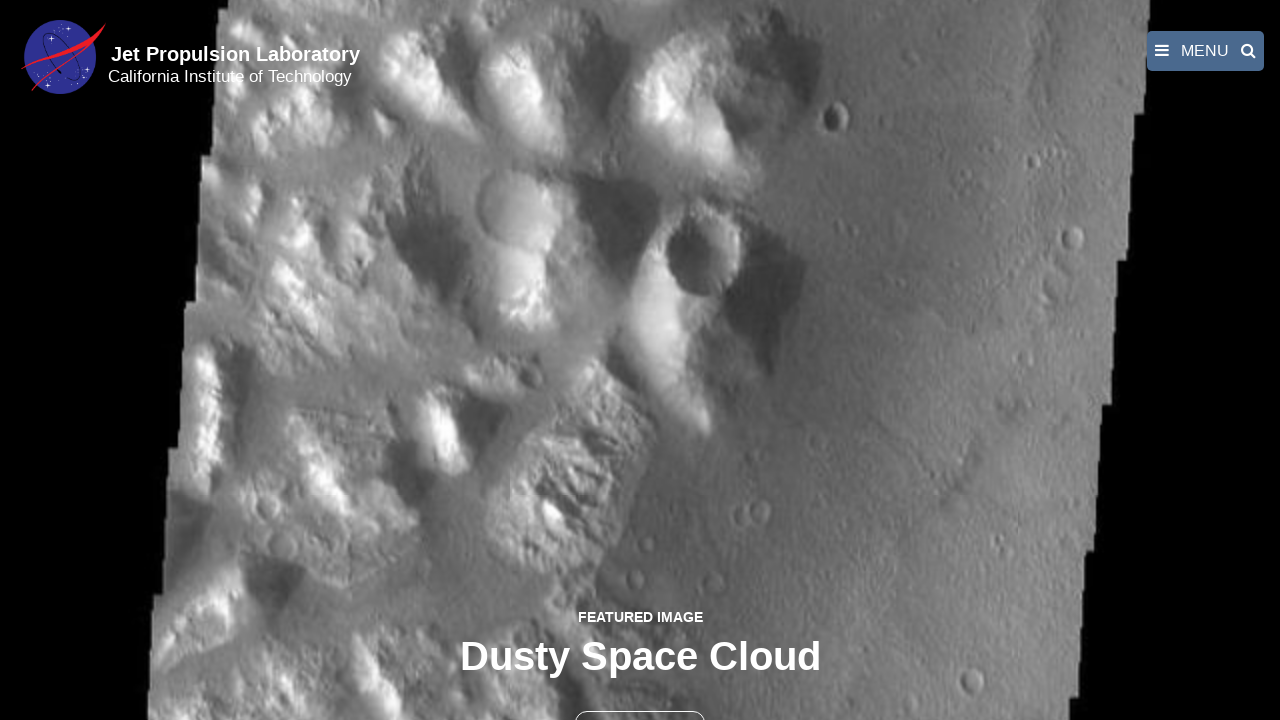

Navigated to JPL Space Images page
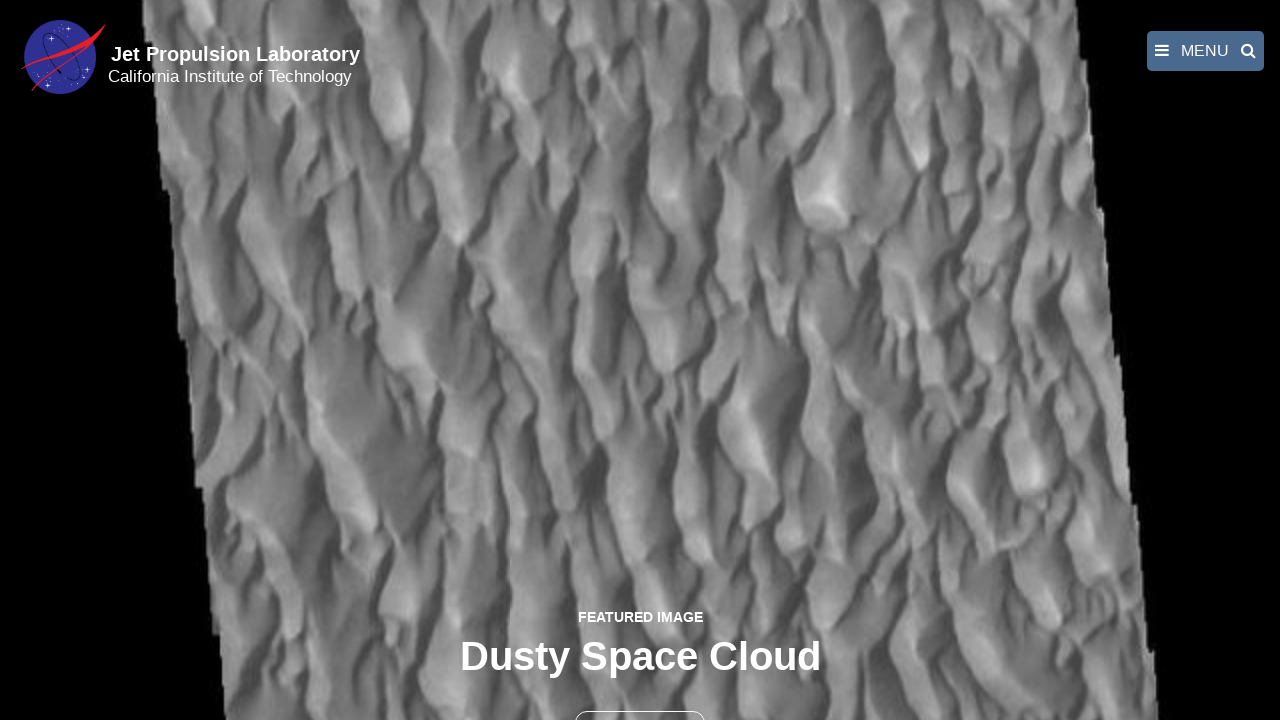

Clicked button to view featured image at (640, 699) on button >> nth=1
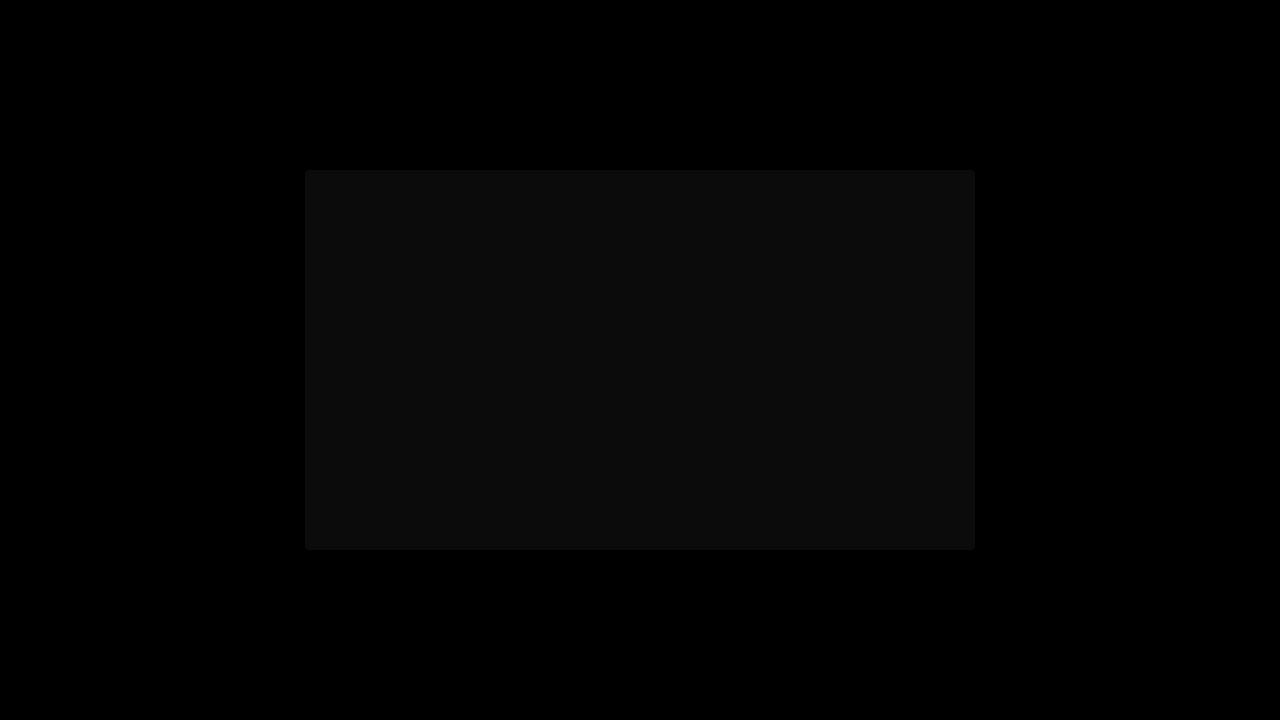

Featured image loaded successfully
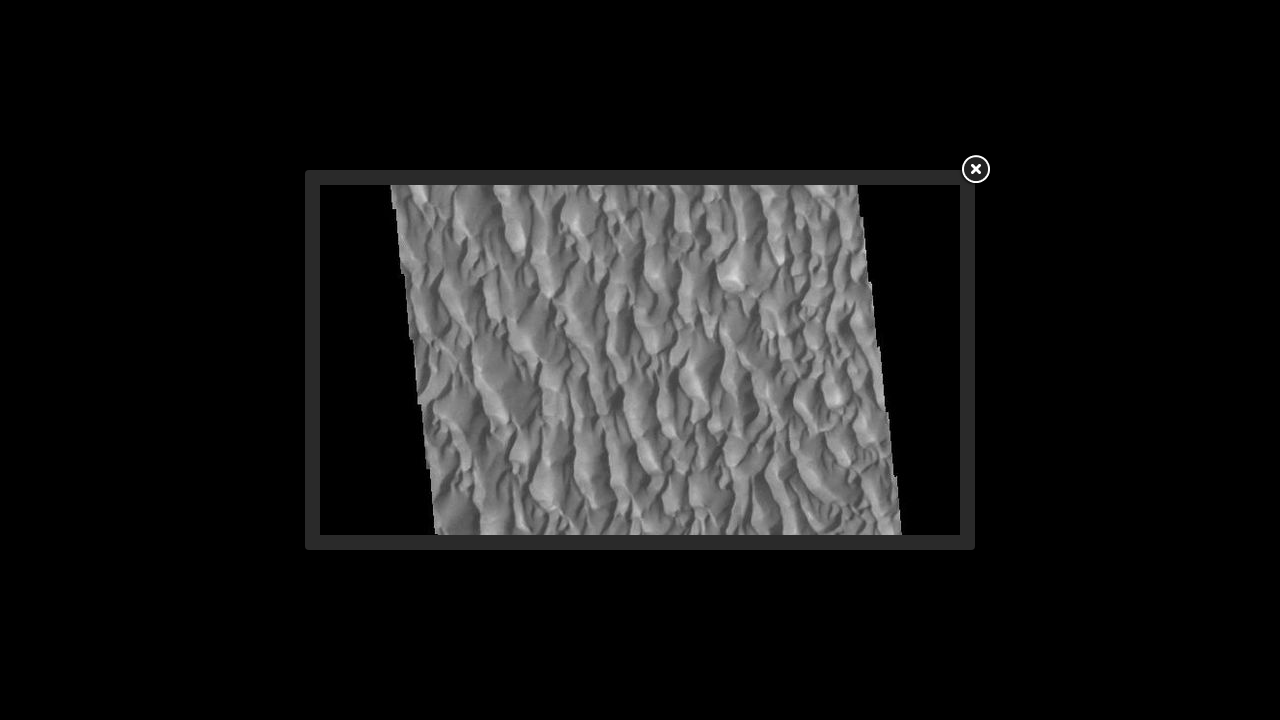

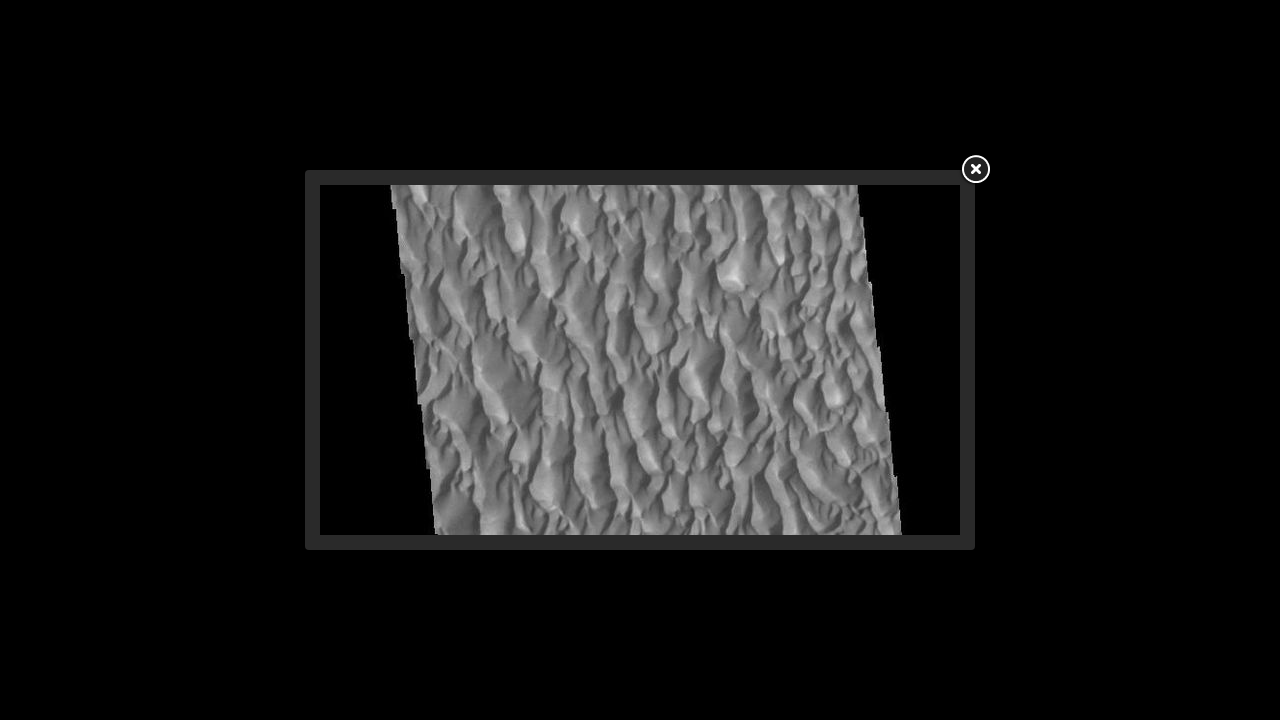